Tests mortgage calculator's rent vs buy functionality by navigating through hover menu, filling in rental and purchase details, and submitting the calculation form

Starting URL: https://www.mortgagecalculator.org/

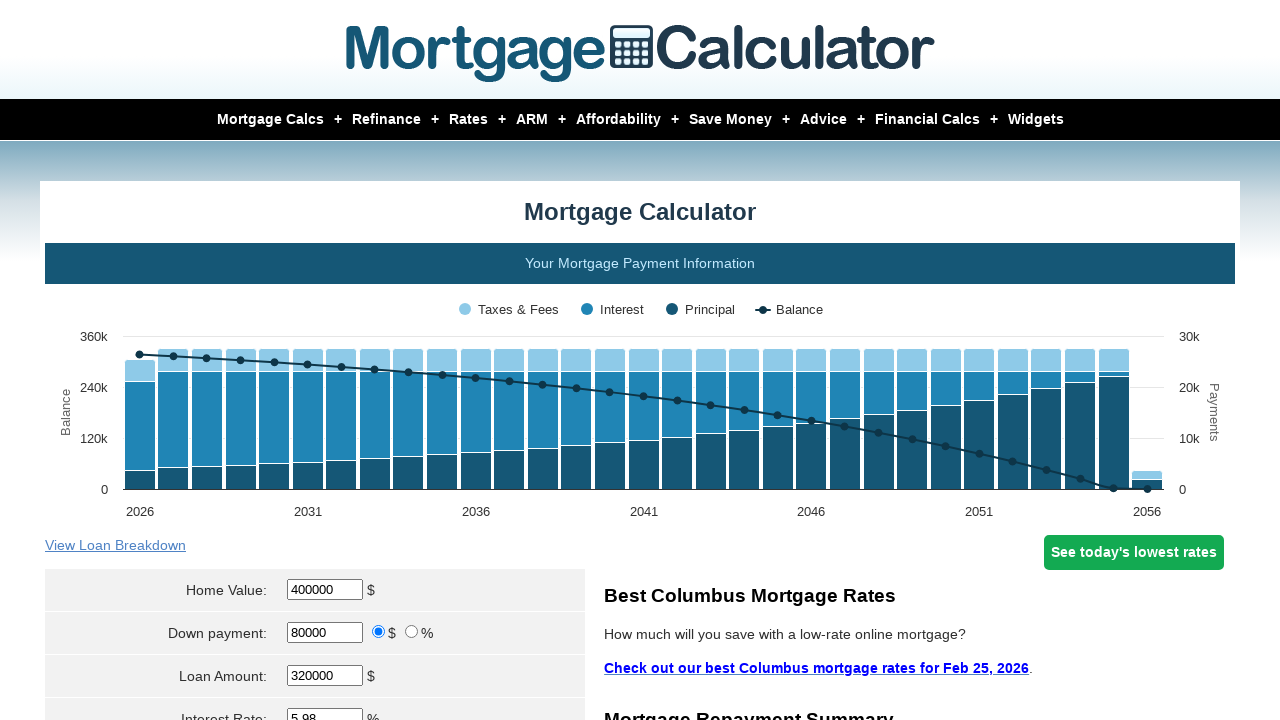

Hovered over affordability menu item at (604, 120) on xpath=//html/body/section/section/div/div/nav/ul/li[5]/a
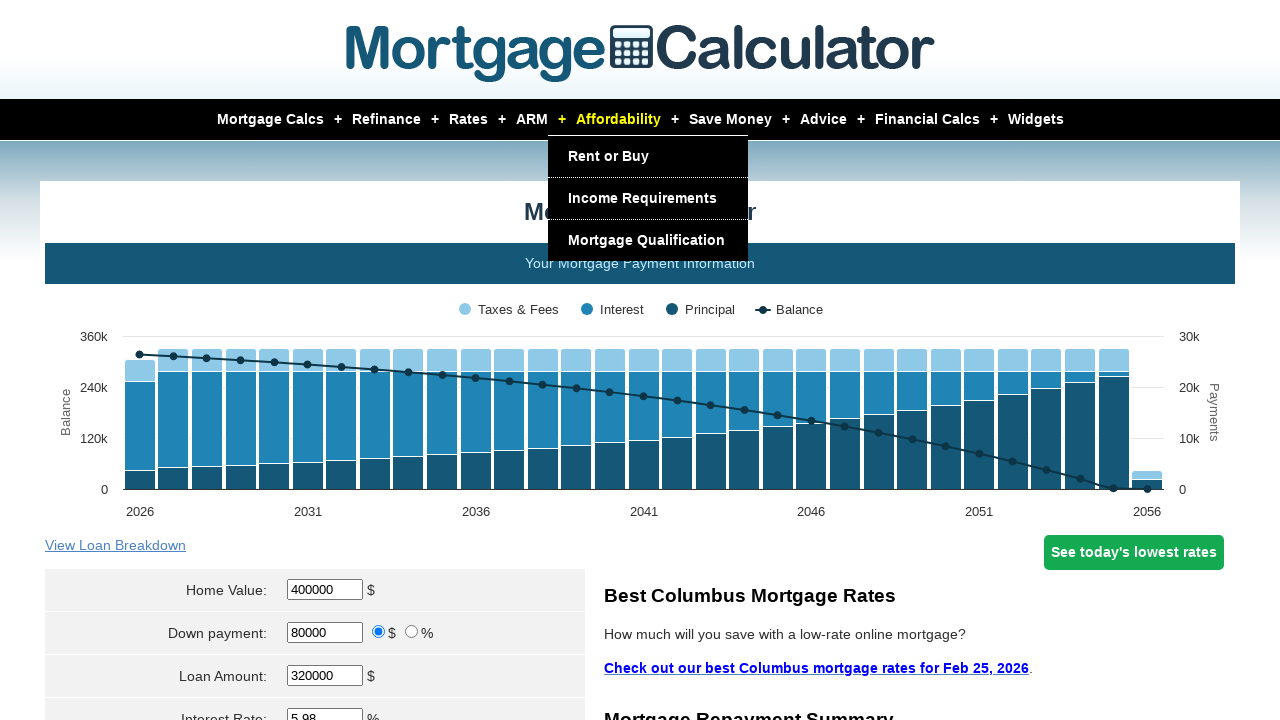

Waited for hover menu to display
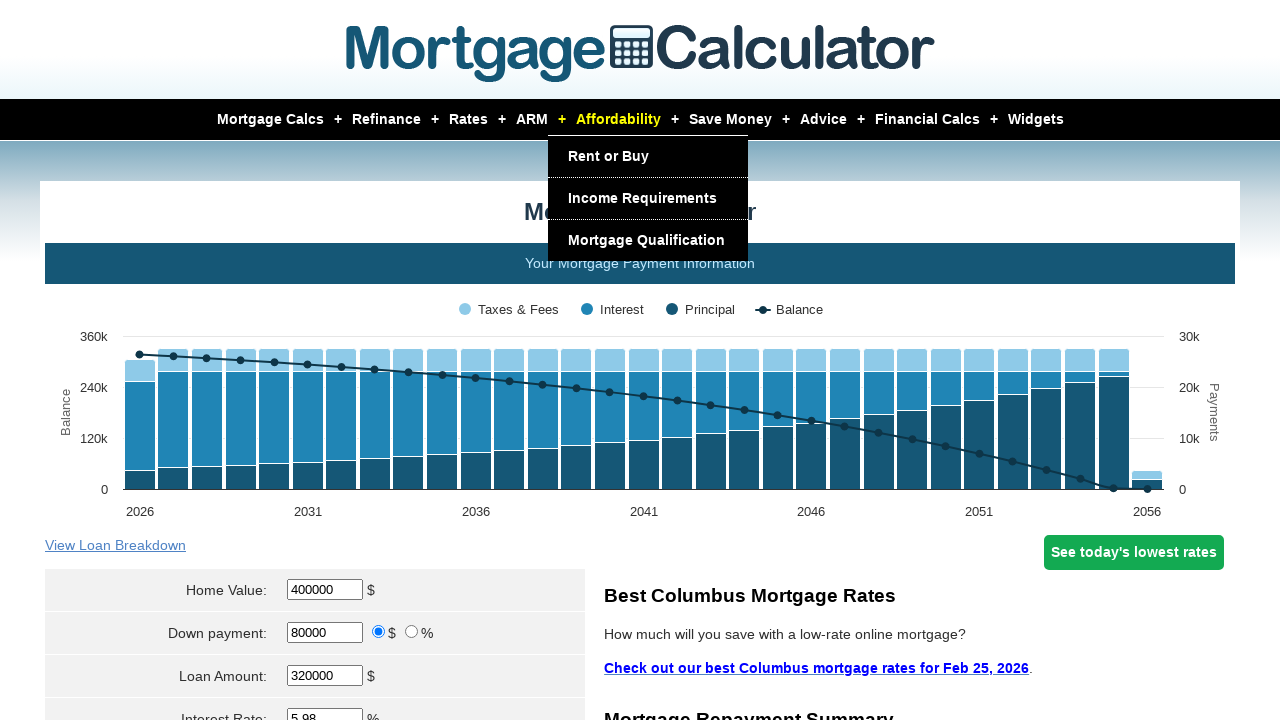

Hovered over rent submenu item at (608, 156) on xpath=//html/body/section/section/div/div/nav/ul/li[5]/ul/li[1]/a
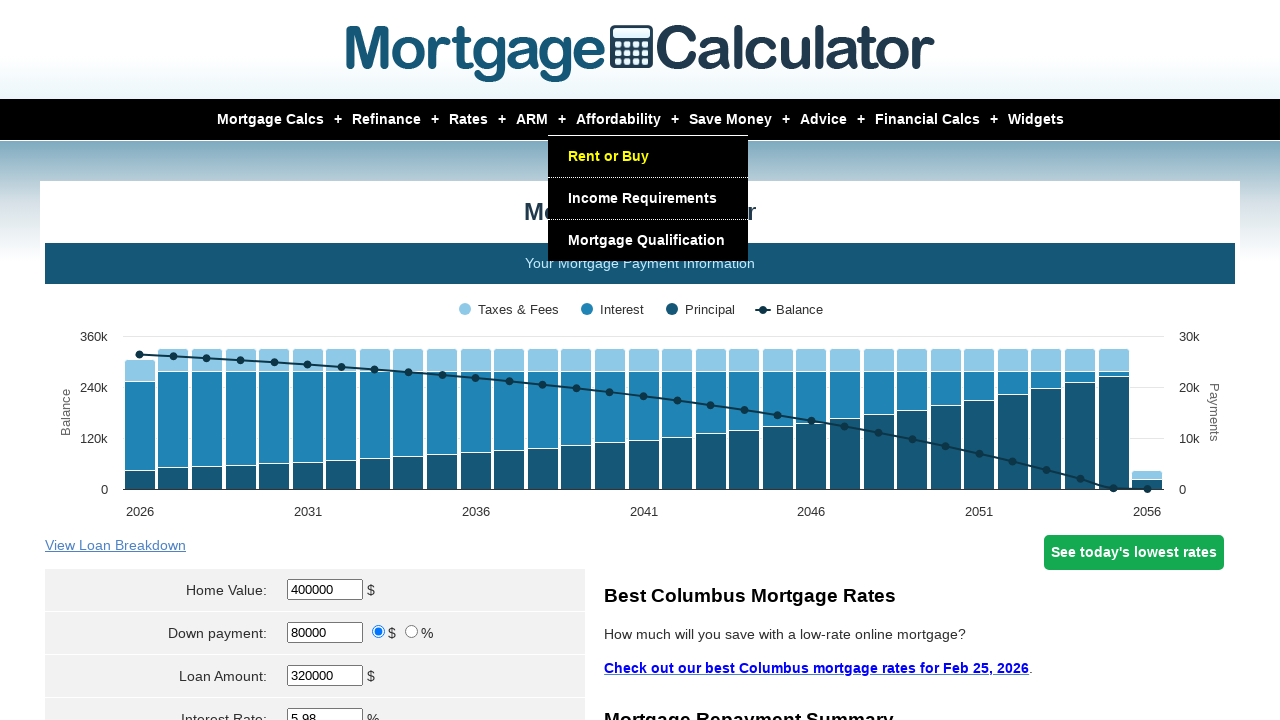

Clicked on rent vs buy calculator link at (608, 156) on xpath=//html/body/section/section/div/div/nav/ul/li[5]/ul/li[1]/a
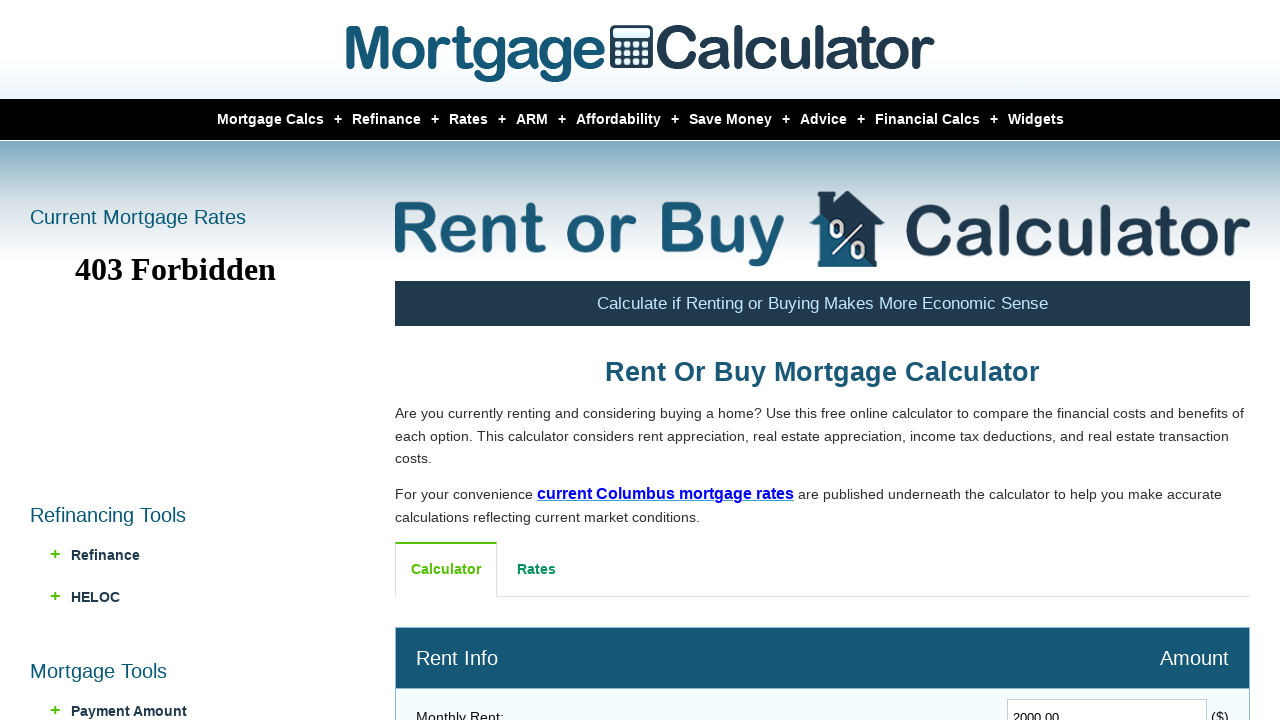

Waited for rent vs buy calculator page to load
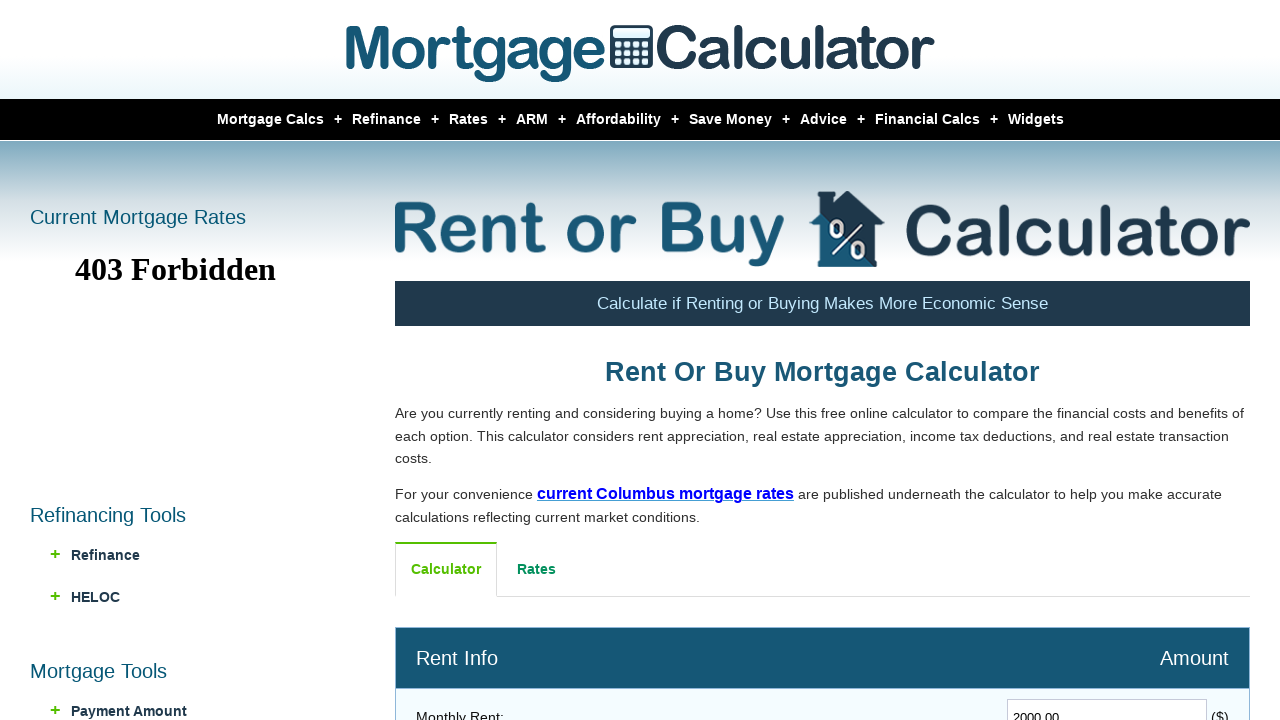

Filled periodic rent field with $1500.00 on input[name='PeriodRent']
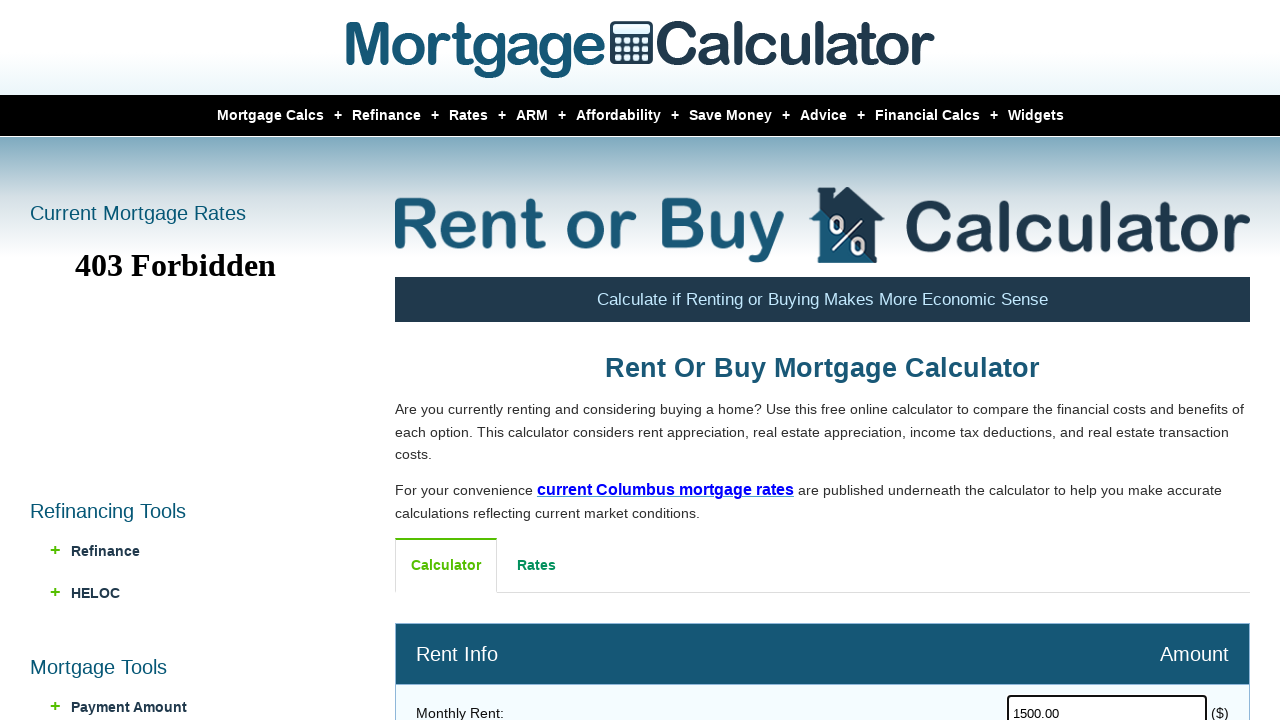

Filled annual rent increase field with 2.5% on input[name='AnnualRentIncrease']
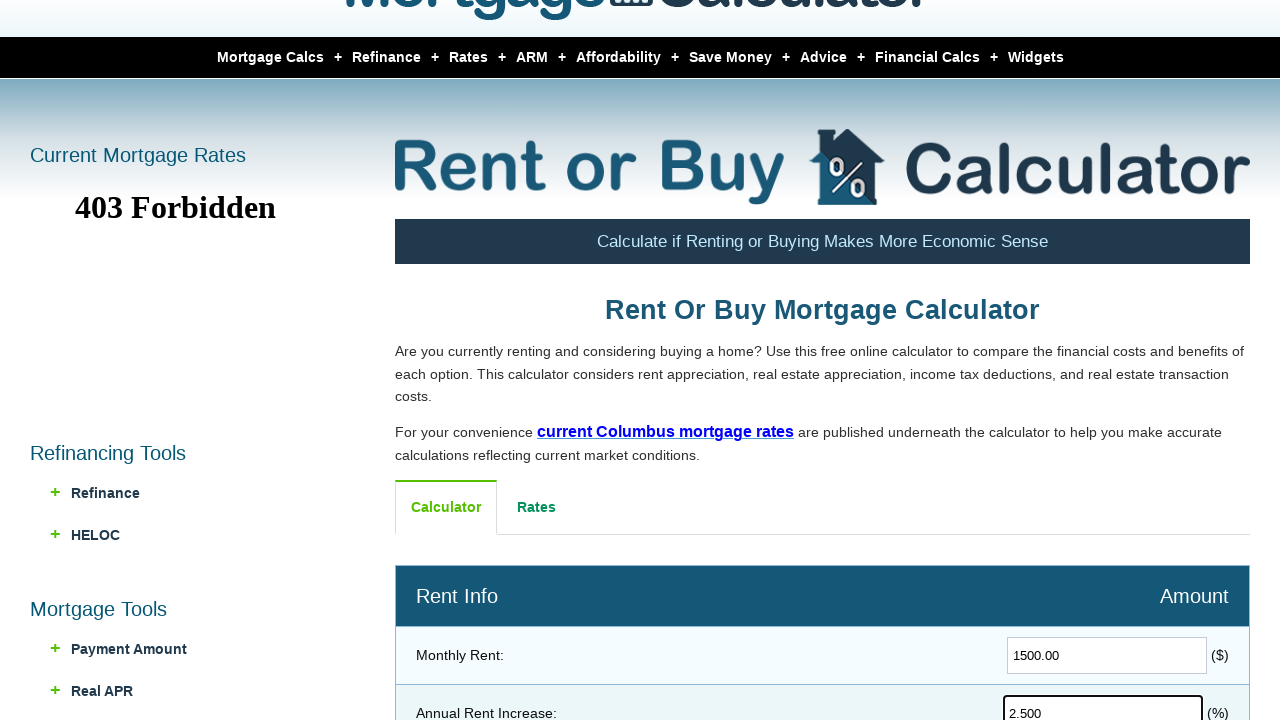

Waited for rental information fields to settle
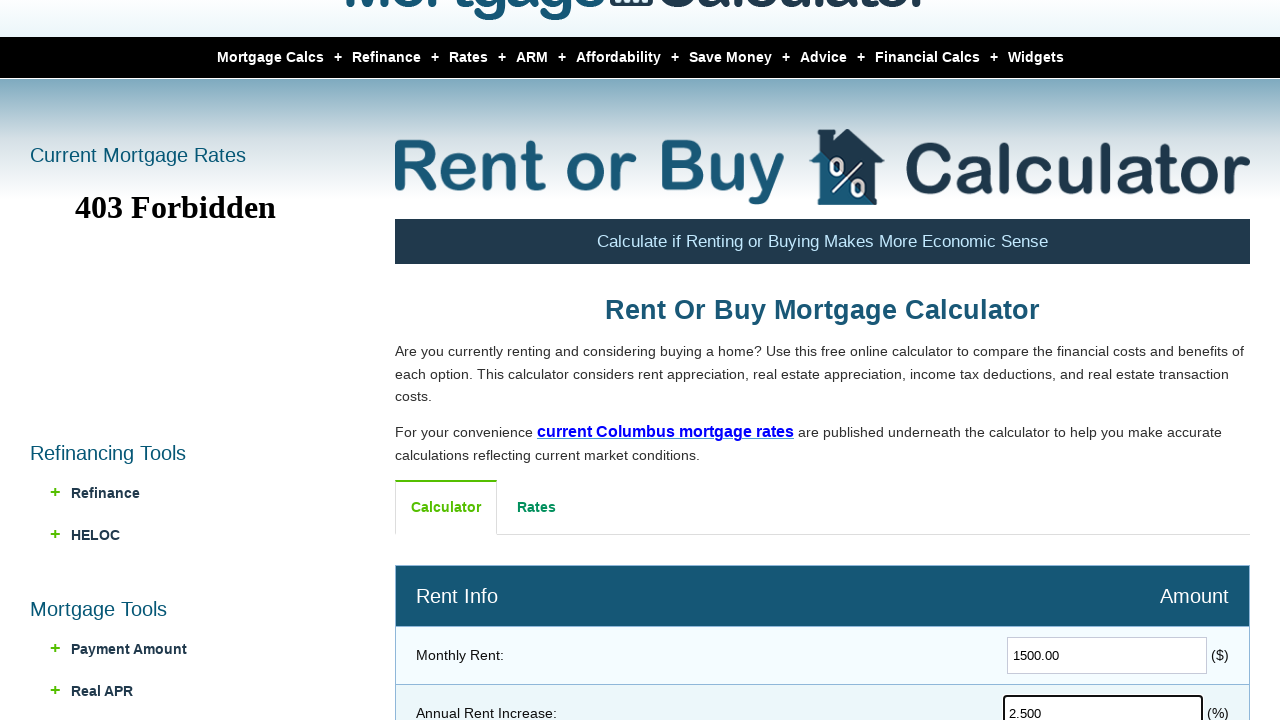

Filled home value field with $320,000.00 on input[name='HomeValue']
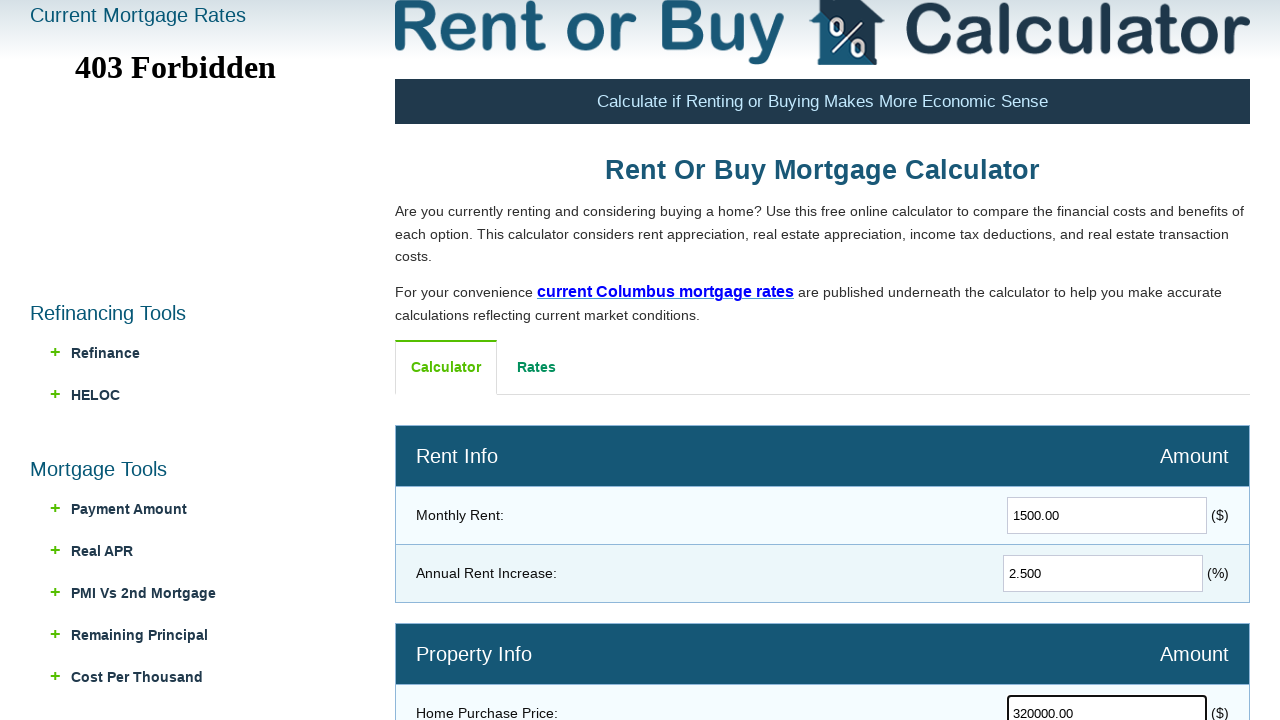

Filled annual appreciation field with 4% on input[name='AnnualAppreciation']
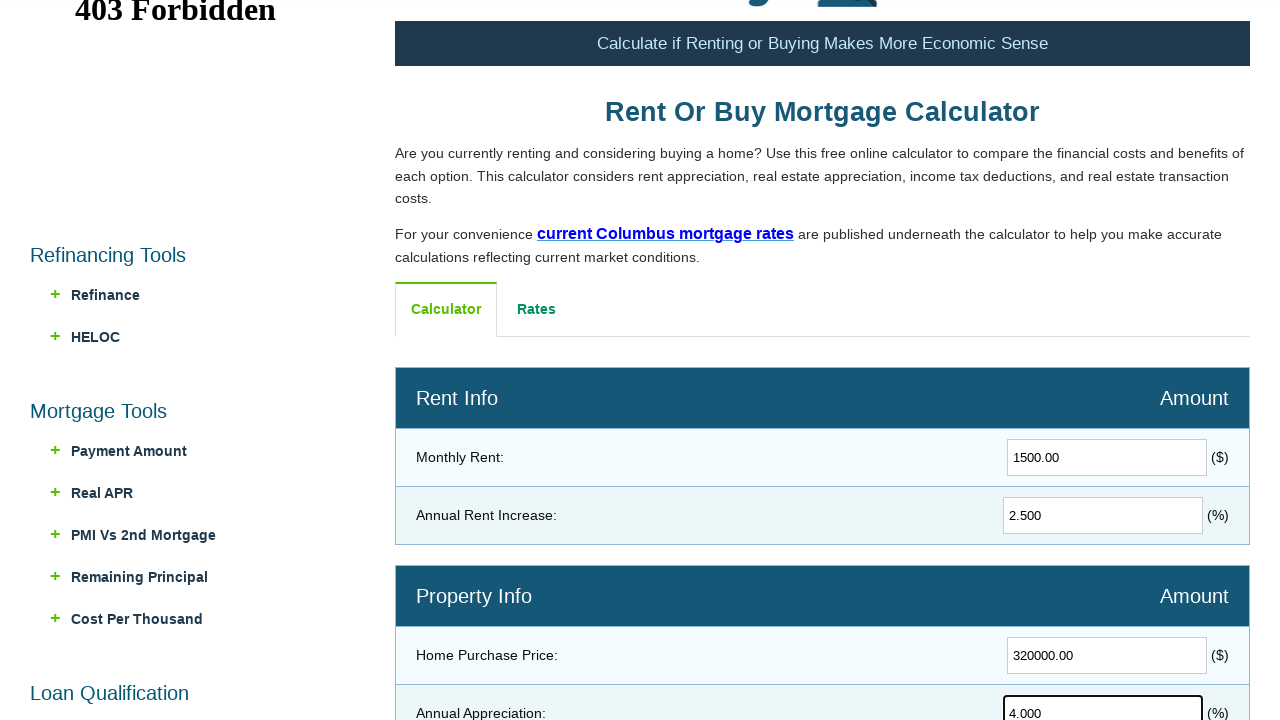

Filled years before selling field with 8 years on input[name='YearsBeforeSell']
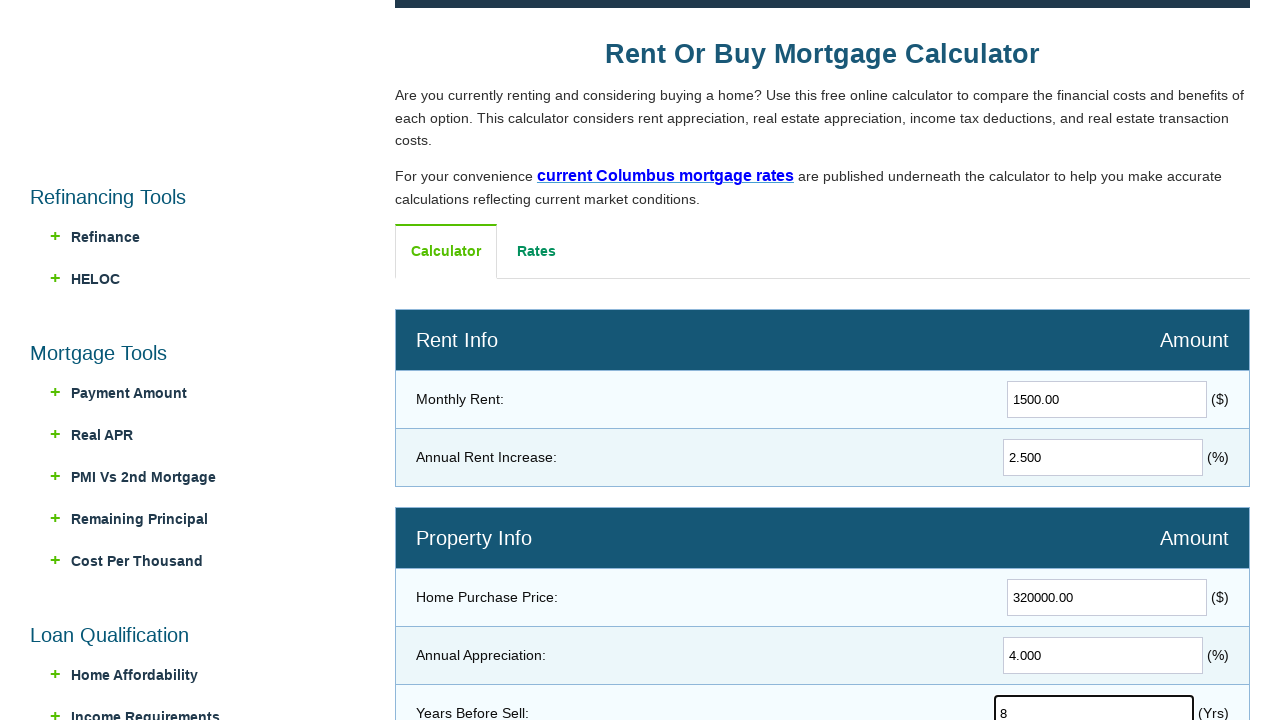

Filled selling cost field with $8,000.00 on input[name='SellingCost']
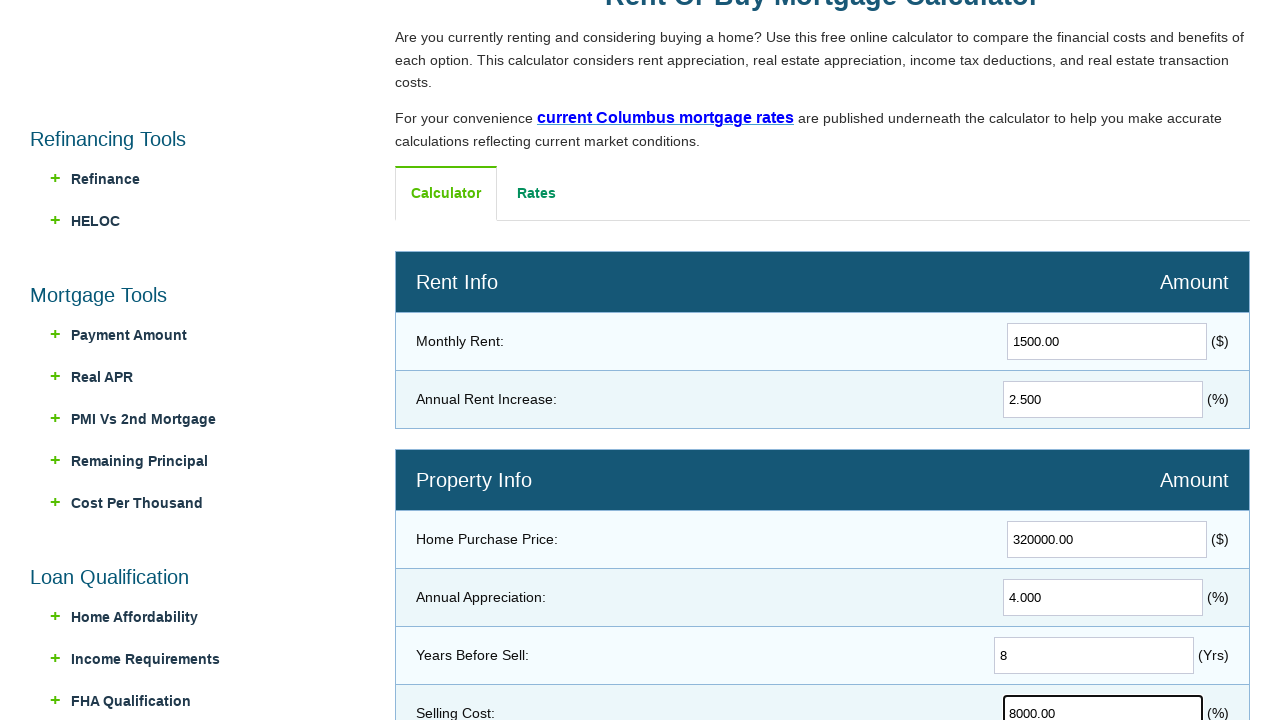

Waited for home purchase information fields to settle
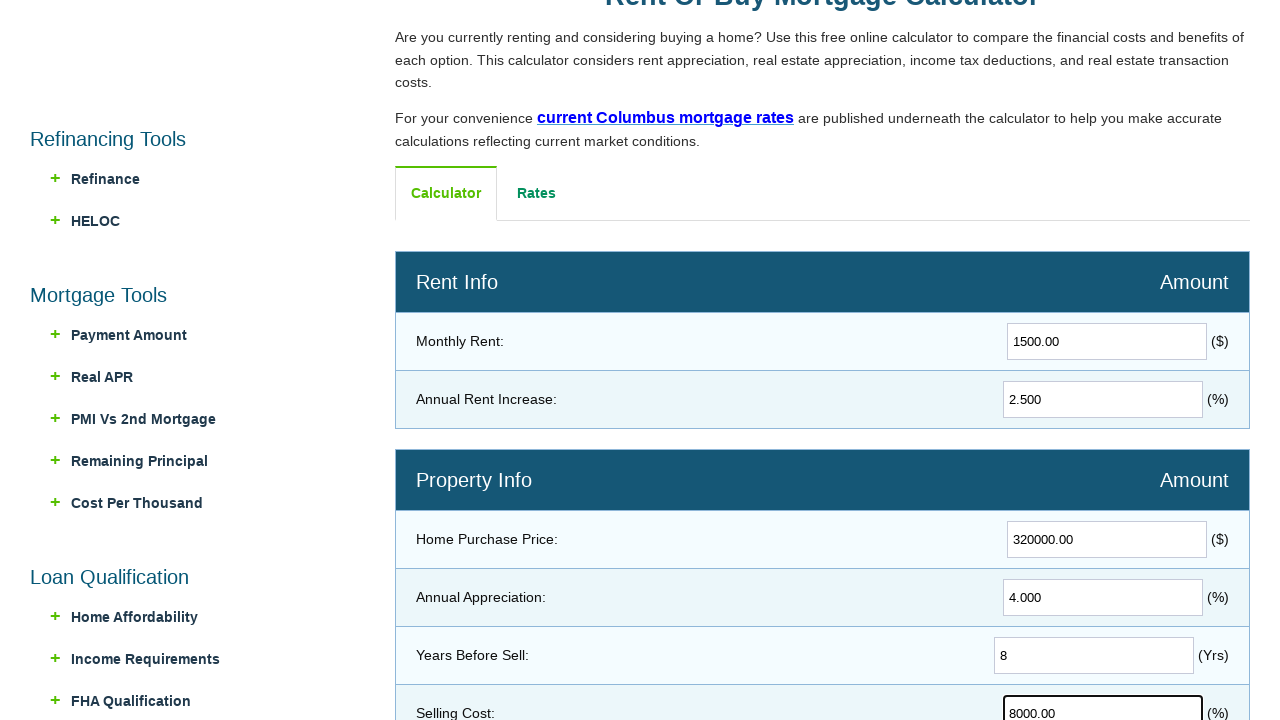

Filled loan amount field with $300,000.00 on input[name='Amount']
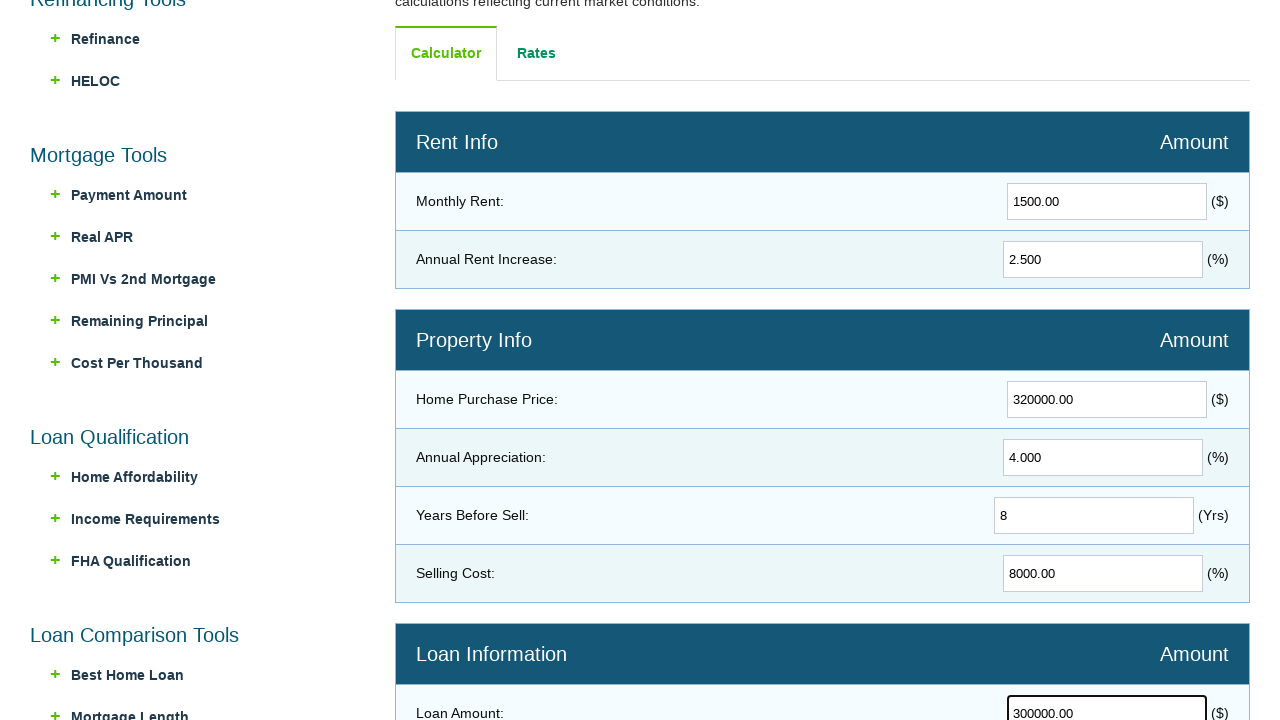

Filled interest rate field with 4% on input[name='Interest']
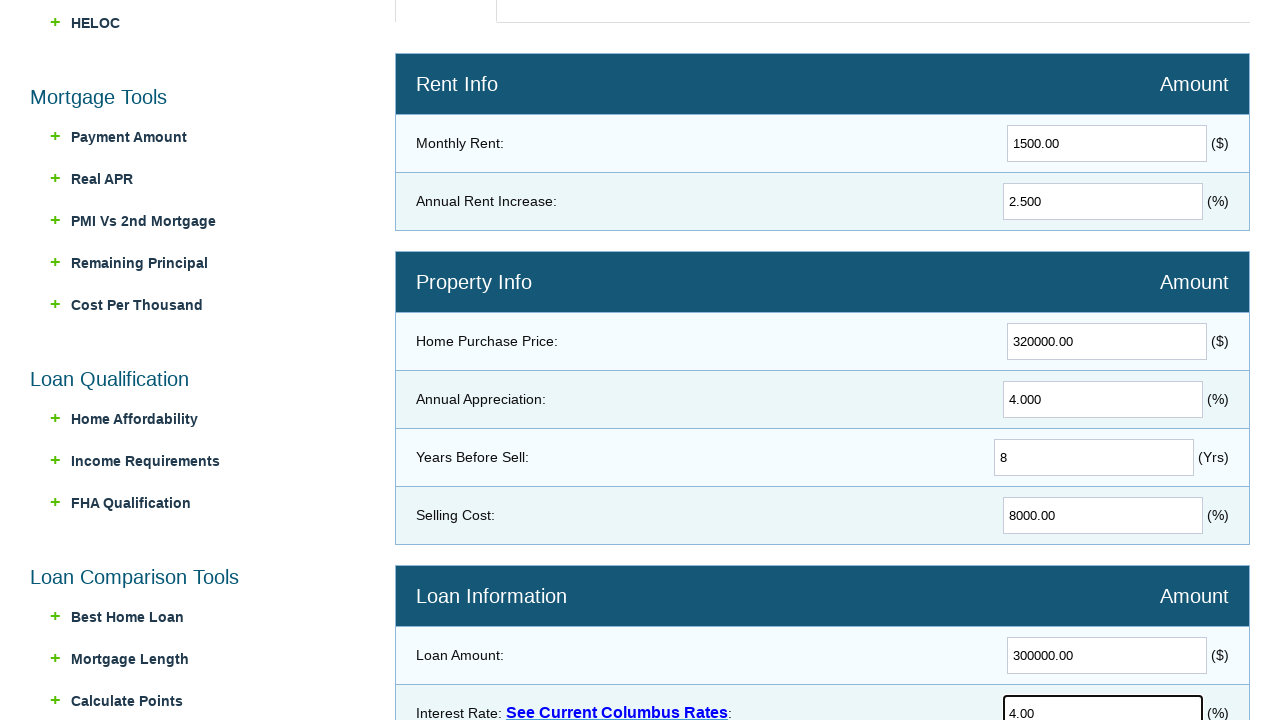

Filled loan length field with 25 years on input[name='Length']
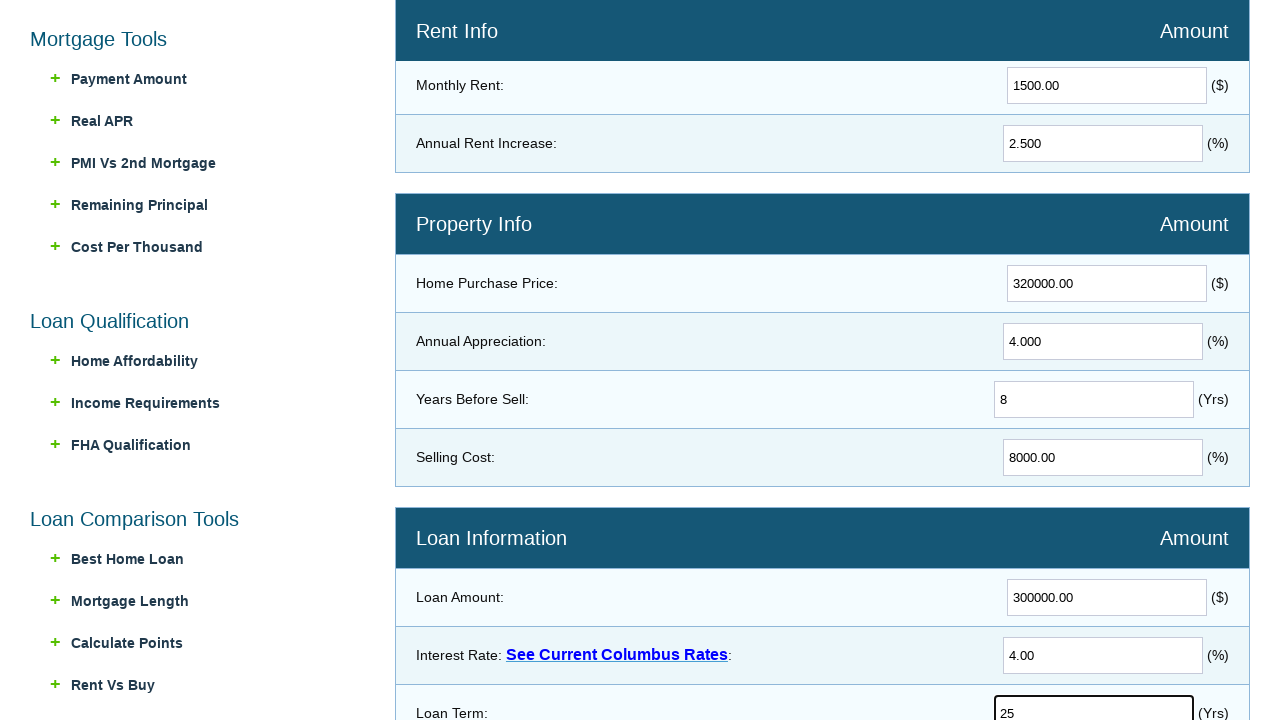

Filled points field with 2.00 on input[name='Points']
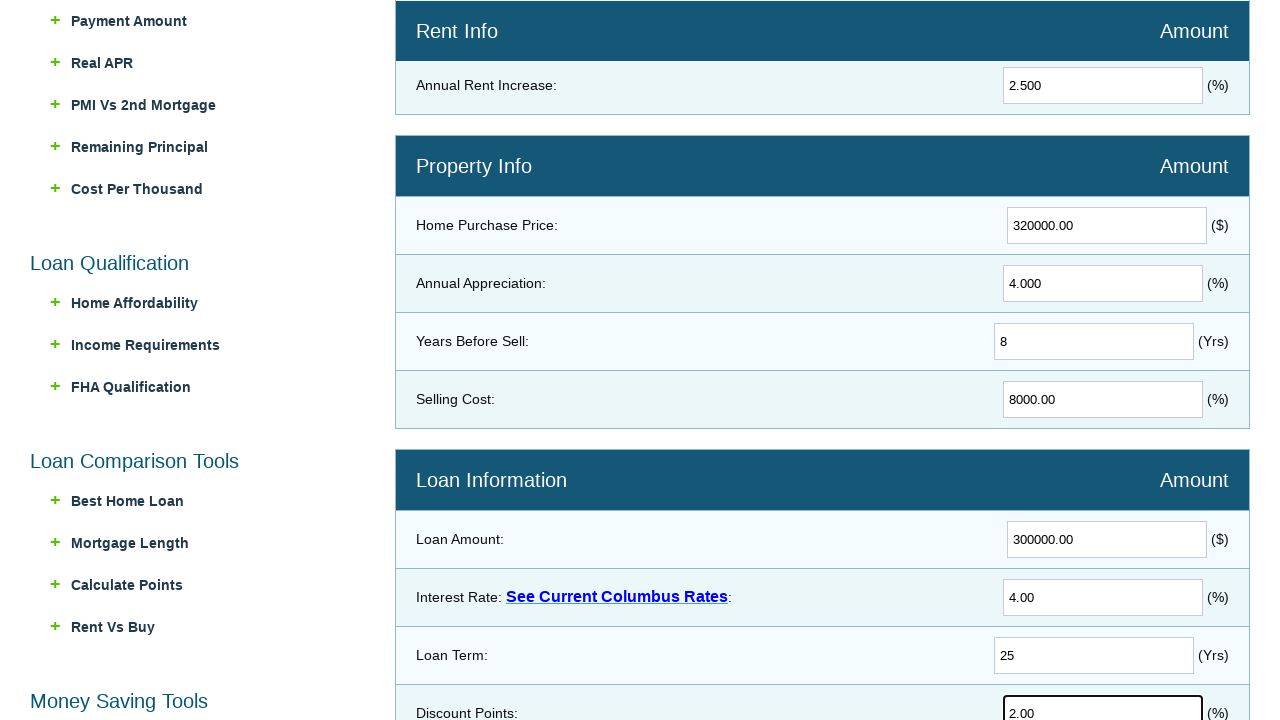

Filled PMI field with 1.00 on input[name='PMI']
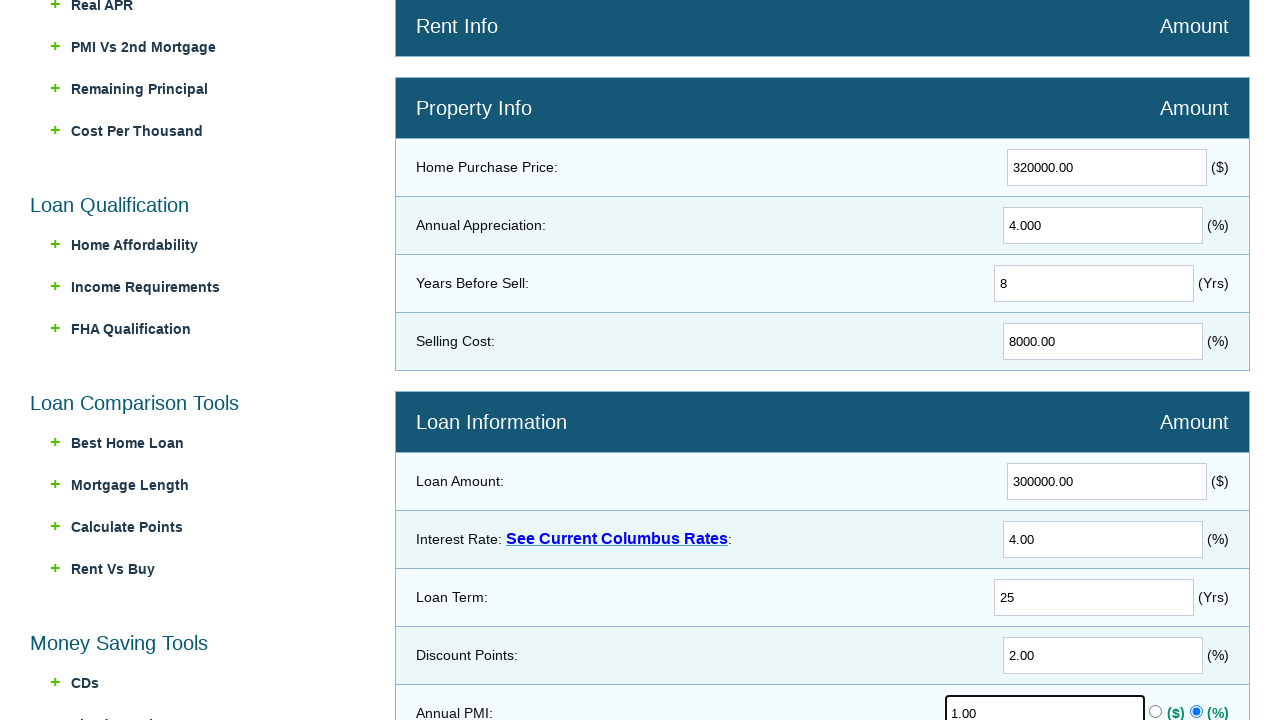

Waited for loan details fields to settle
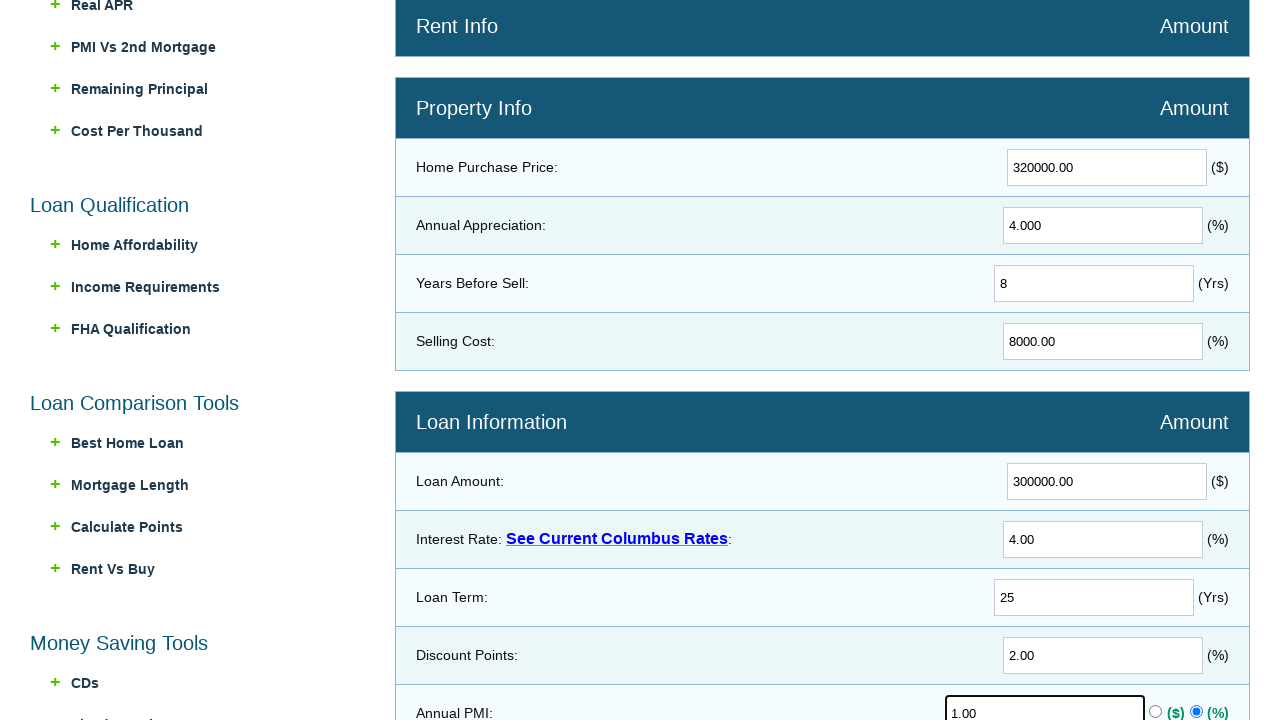

Filled property taxes field with $4,000.00 on input[name='PropertyTaxes']
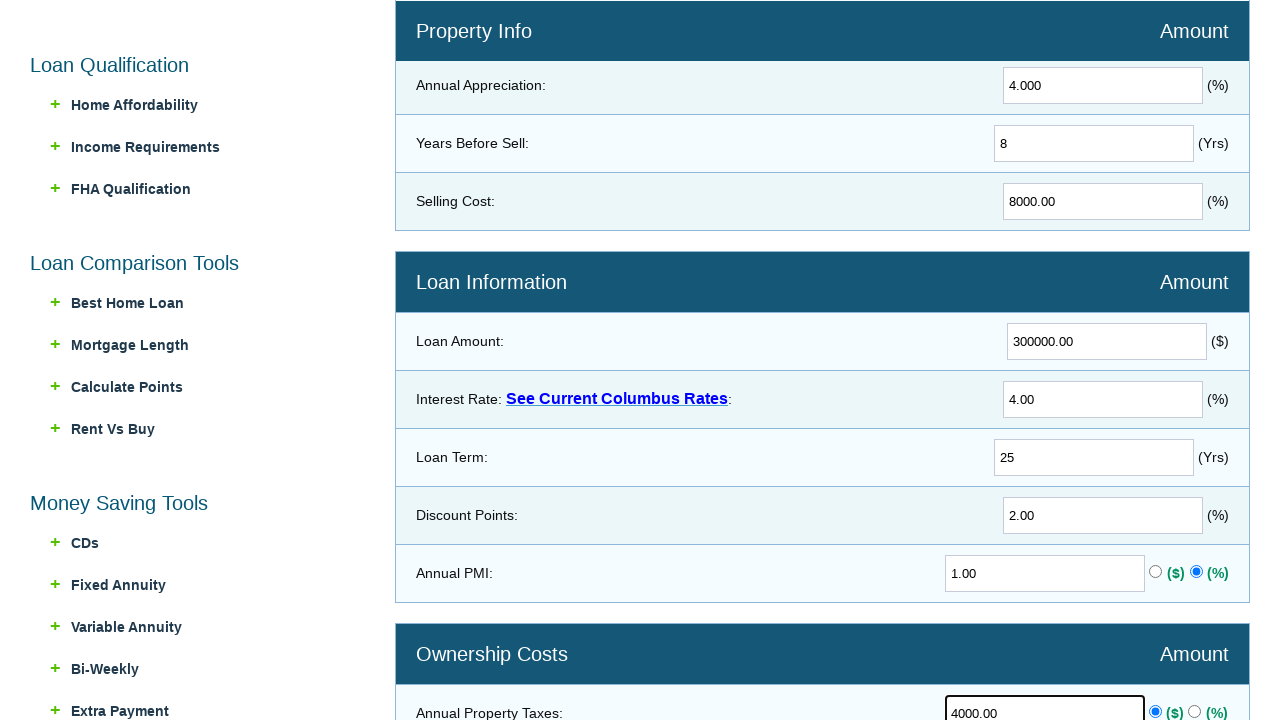

Filled insurance field with $2,000.00 on input[name='Insurance']
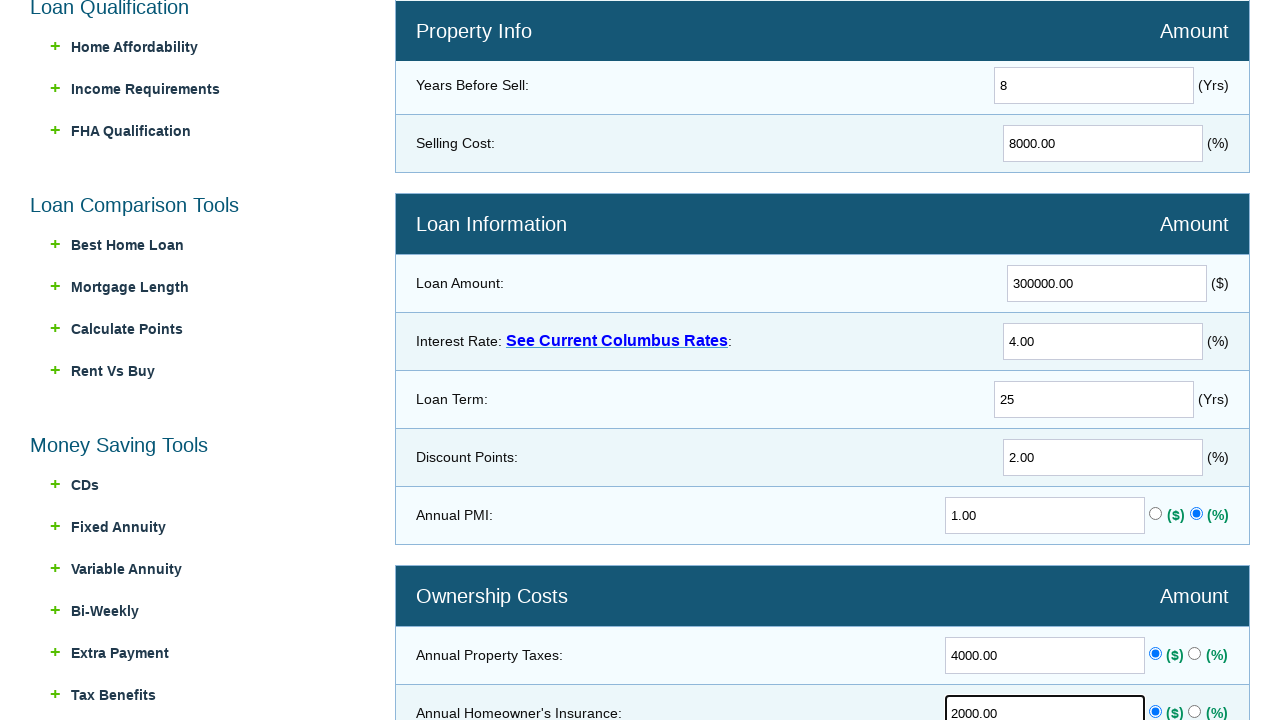

Filled annual maintenance field with $2,500.00 on input[name='AnnualMaintanance']
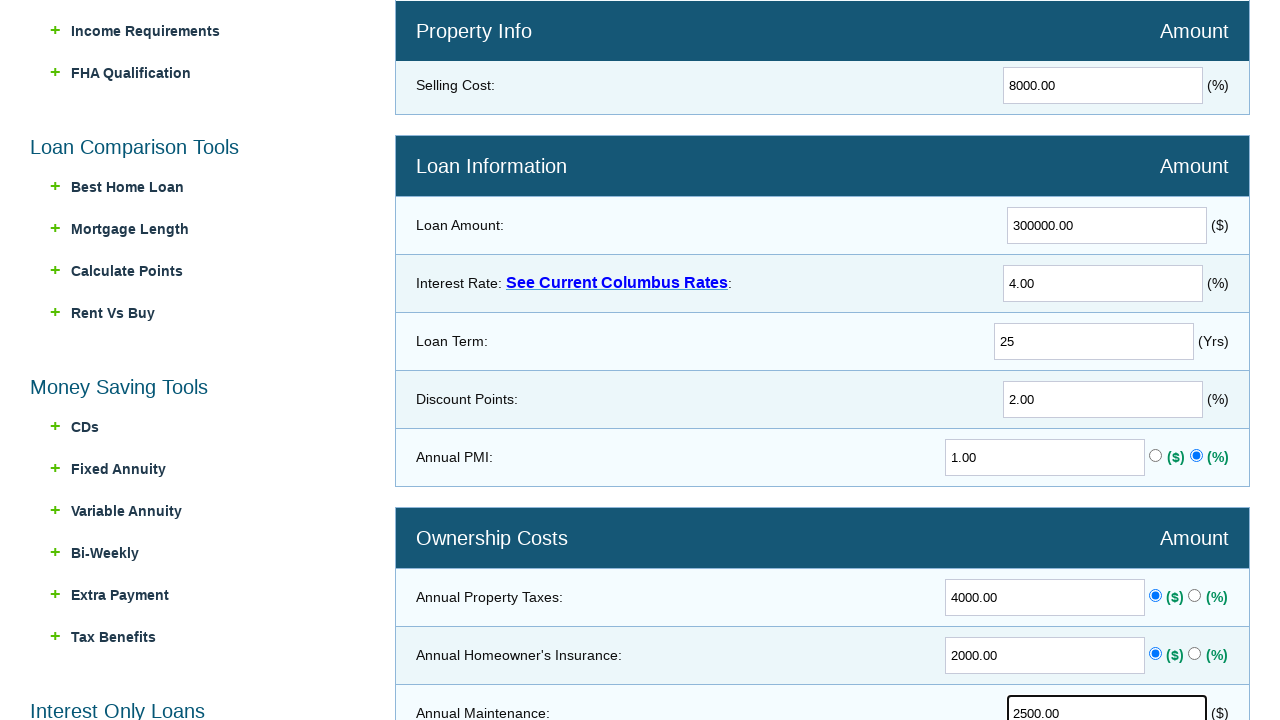

Waited for expenses fields to settle
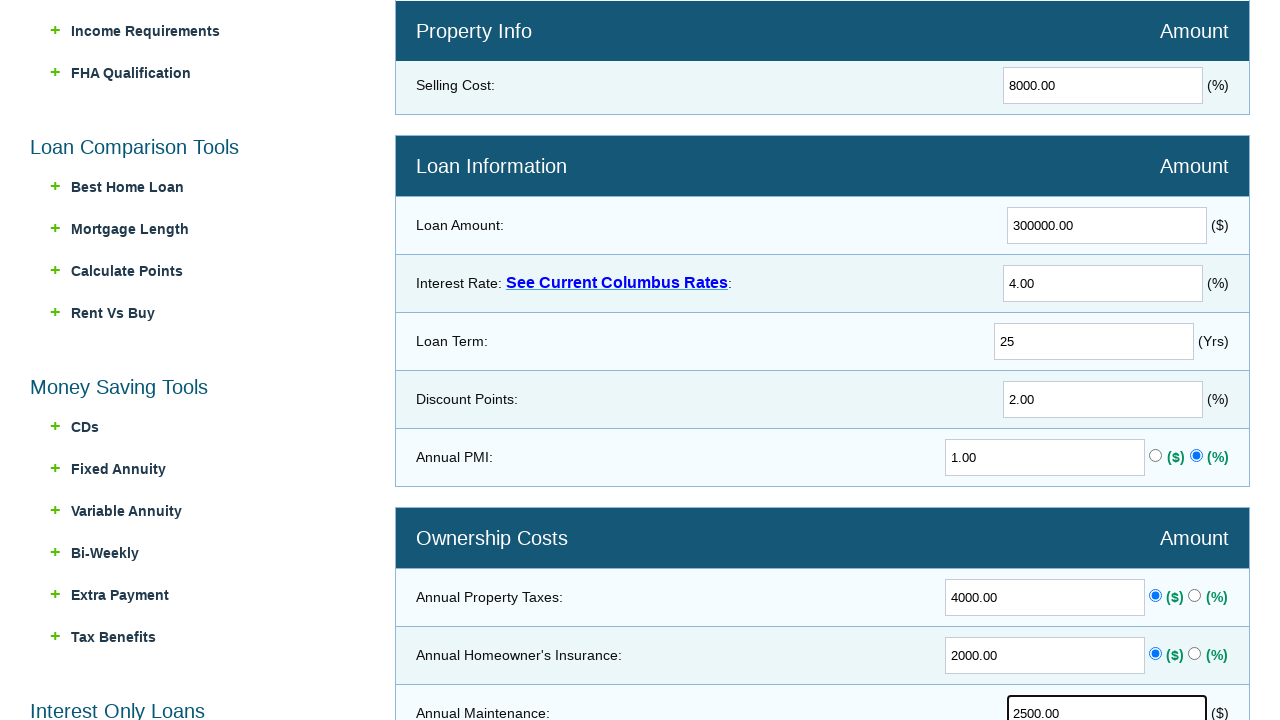

Filled tax rate field with 30% on input[name='Taxes']
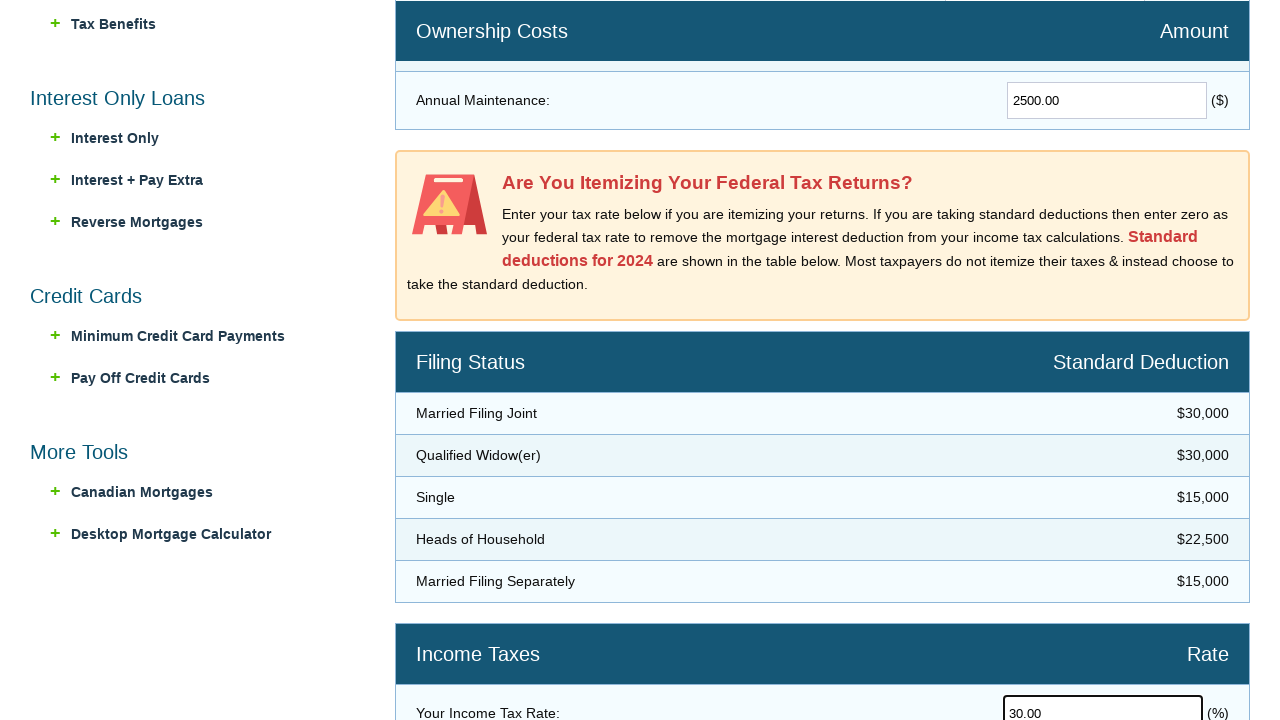

Waited for tax rate field to settle
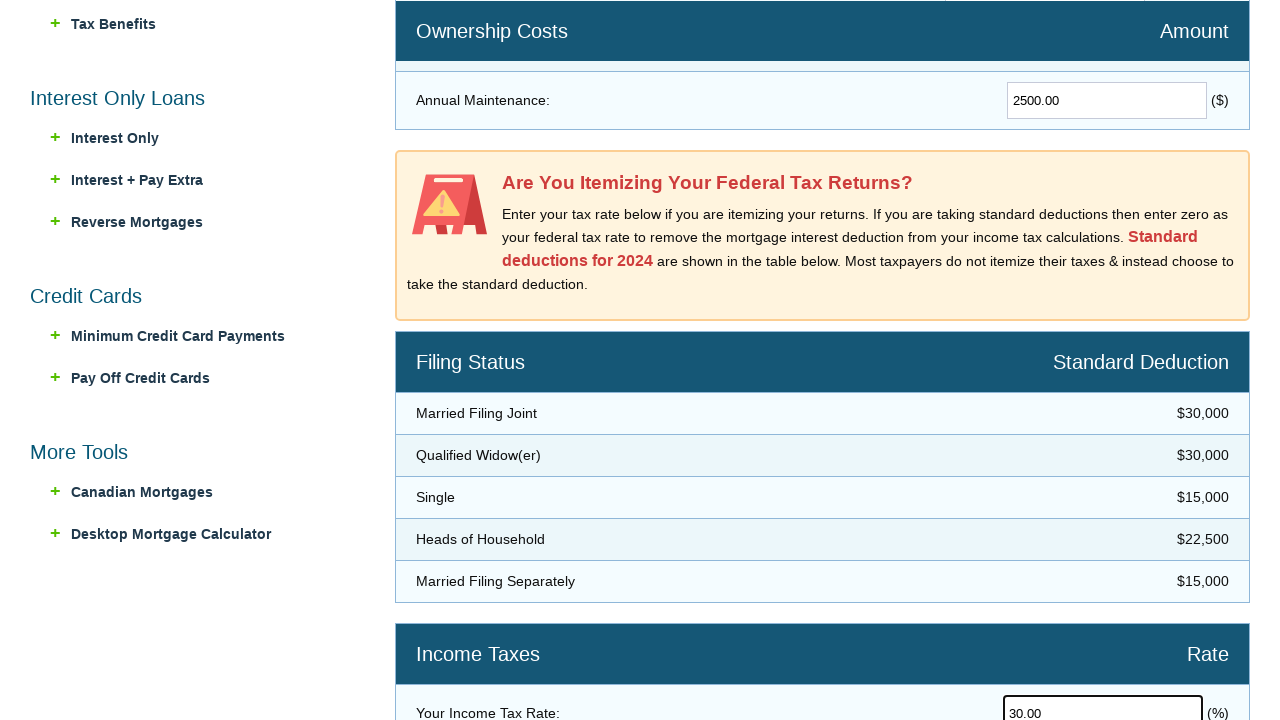

Clicked calculate button to submit rent vs buy comparison at (822, 361) on //*[@id="CalcForm"]/table[6]/tbody/tr[3]/td/input
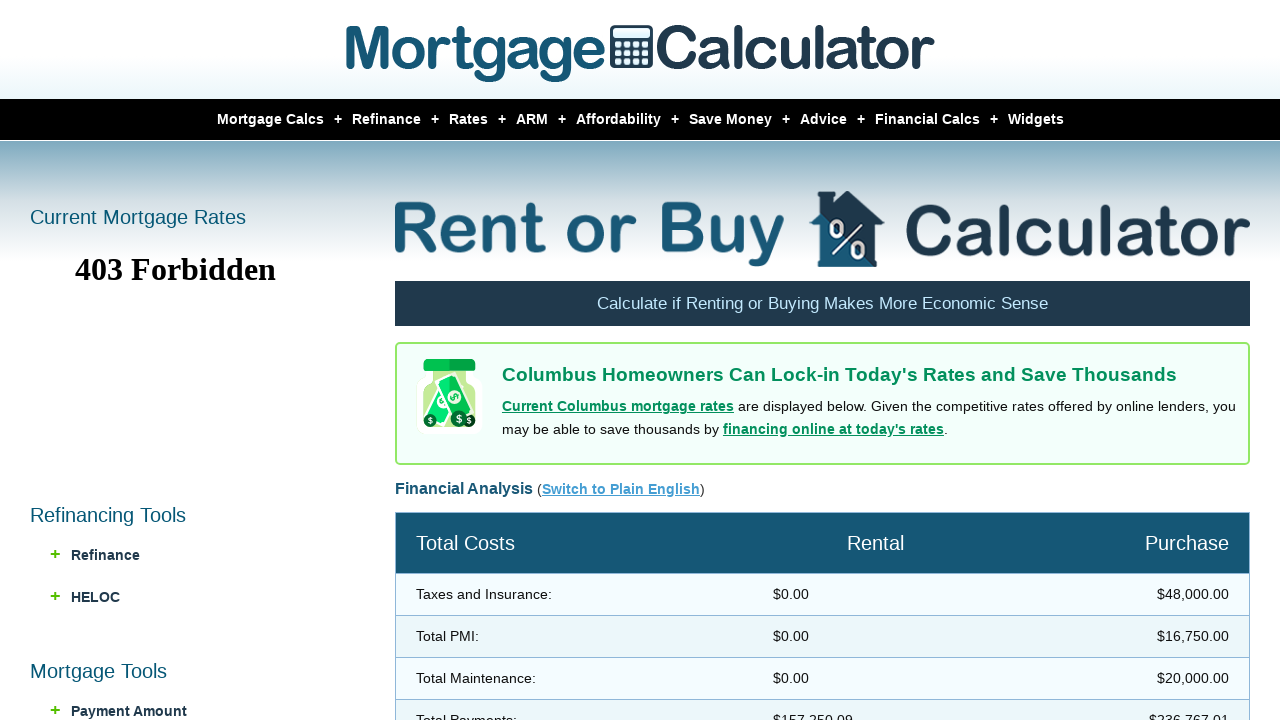

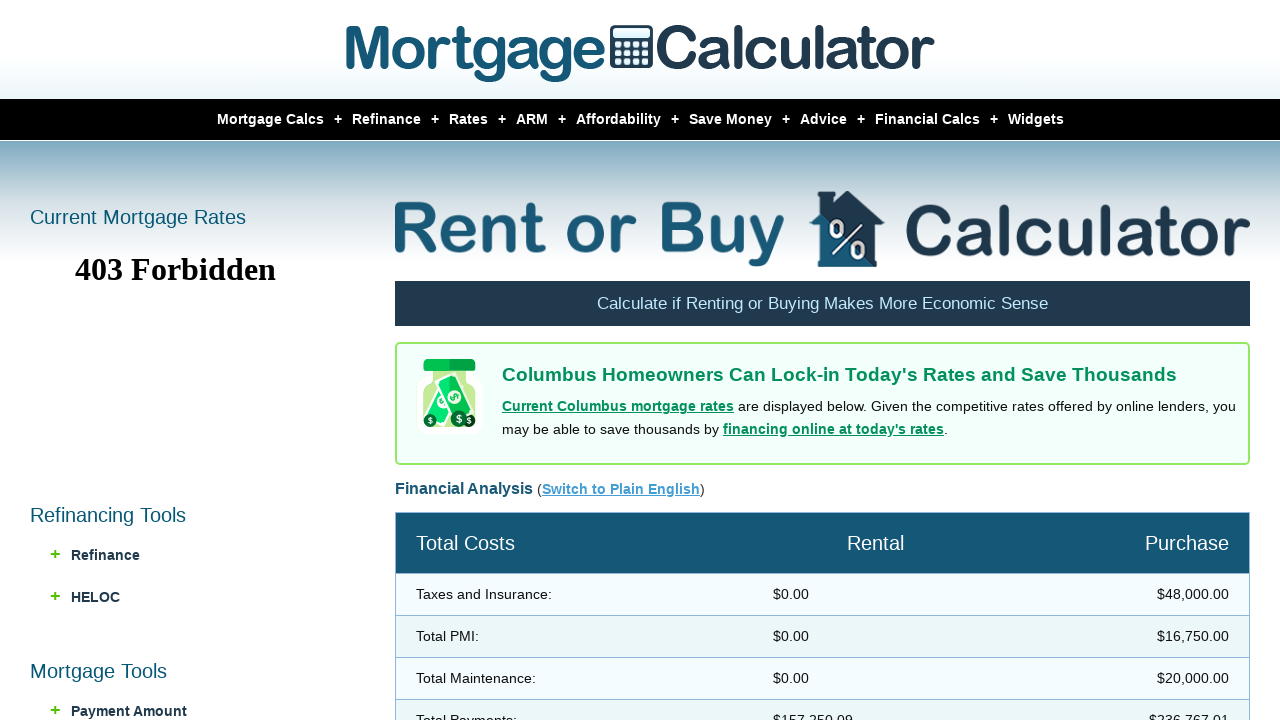